Tests GitHub wiki search functionality by navigating to the Selenide repository, clicking the Wiki tab, filtering for "SoftAssertions", clicking the result, and verifying that the JUnit5 code example is displayed correctly.

Starting URL: https://github.com/selenide/selenide

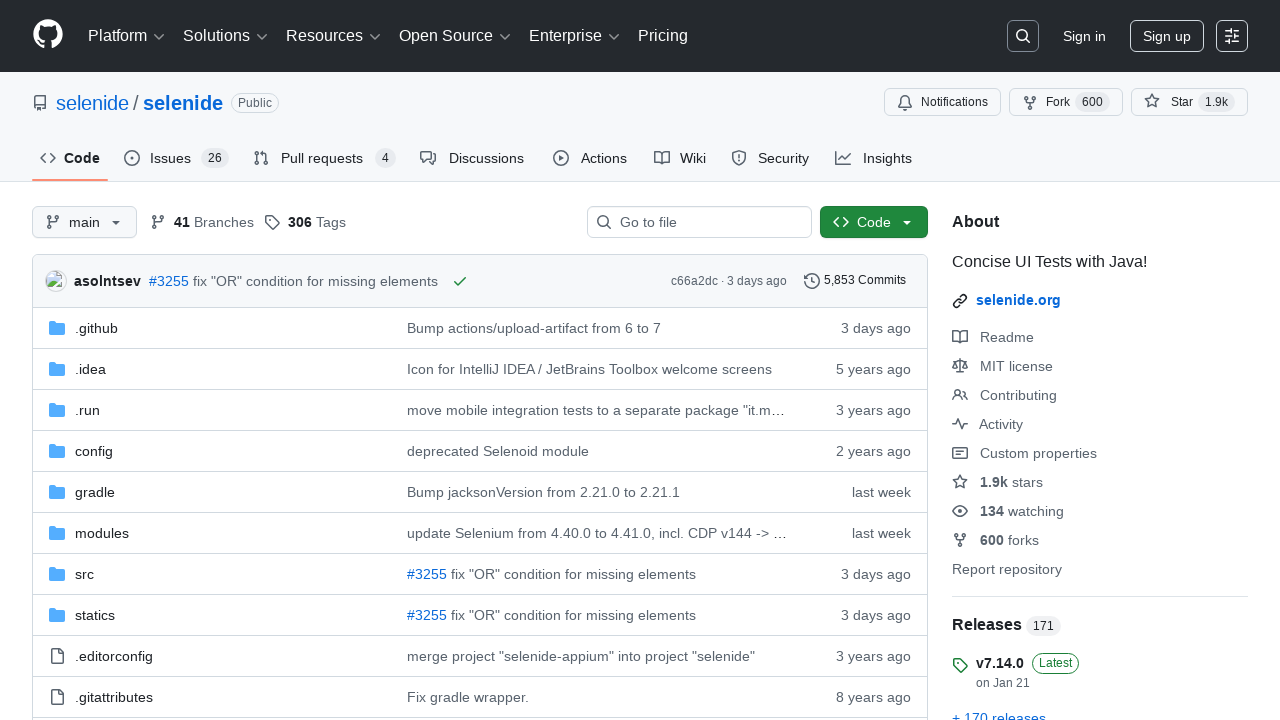

Clicked on the Wiki tab at (680, 158) on #wiki-tab
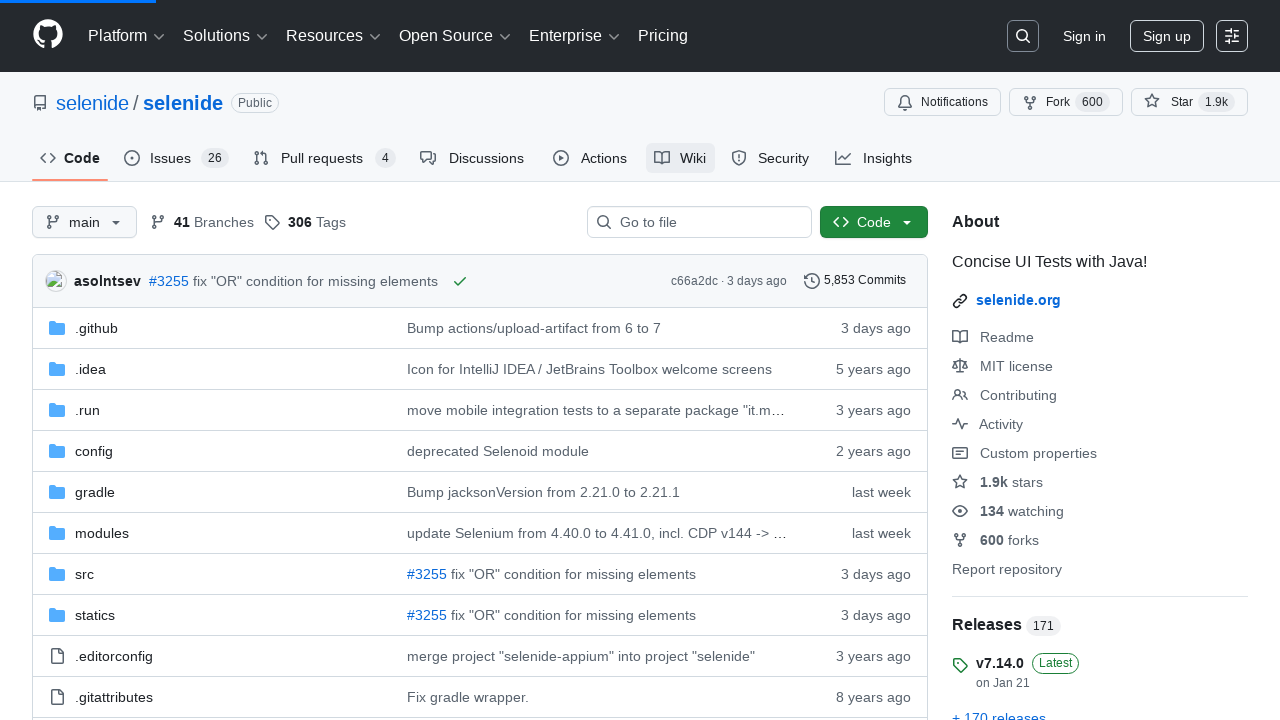

Filled wiki filter input with 'SoftAssertions' on #wiki-pages-filter
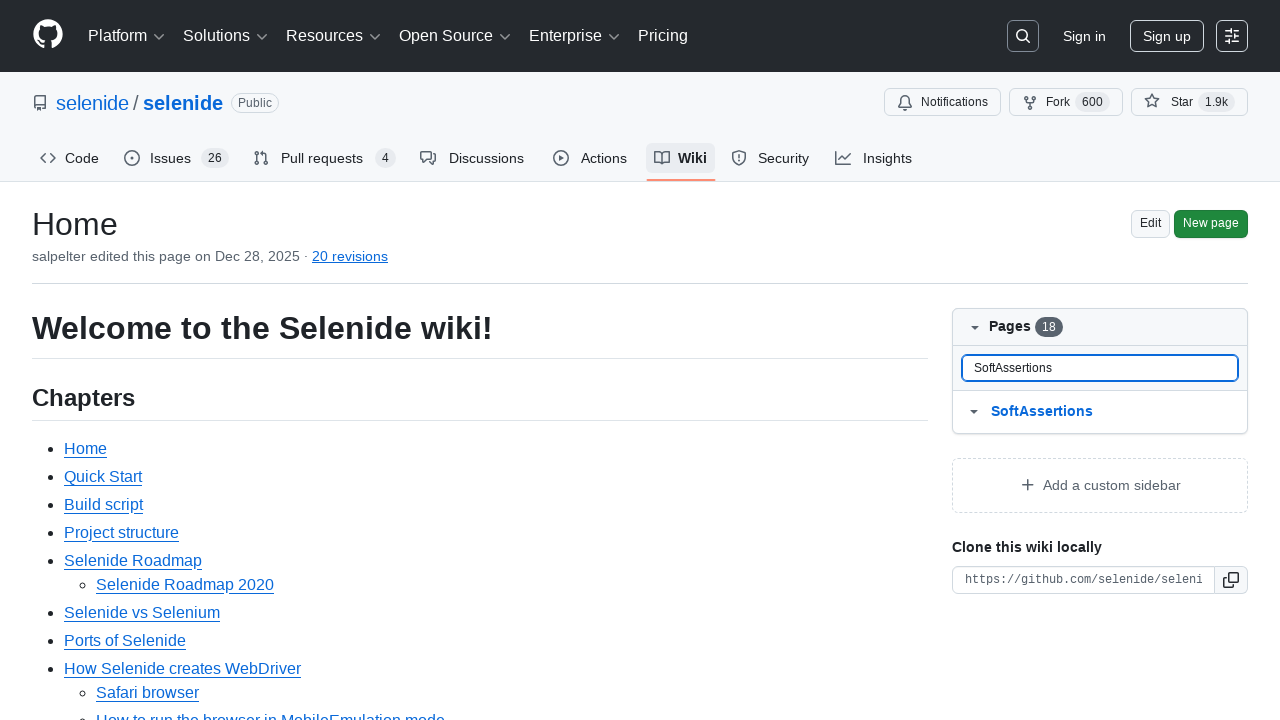

Waited for filtered results to load
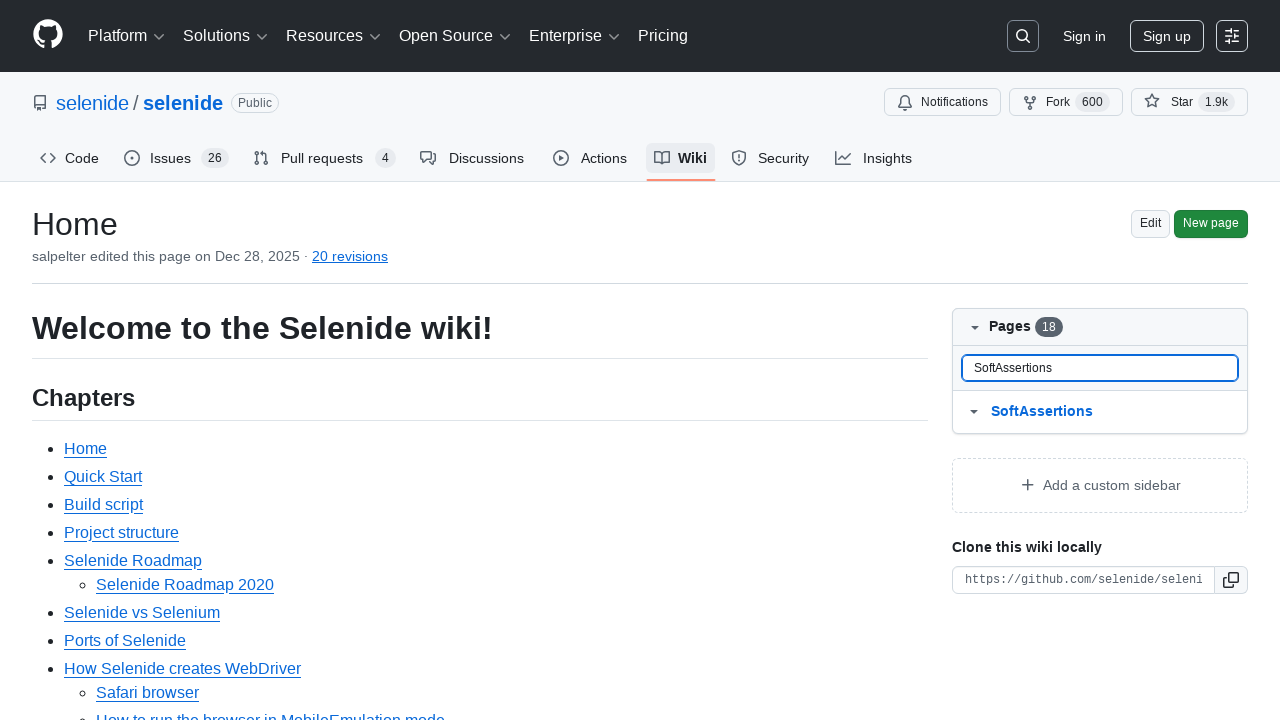

Verified 'SoftAssertions' filter result is visible
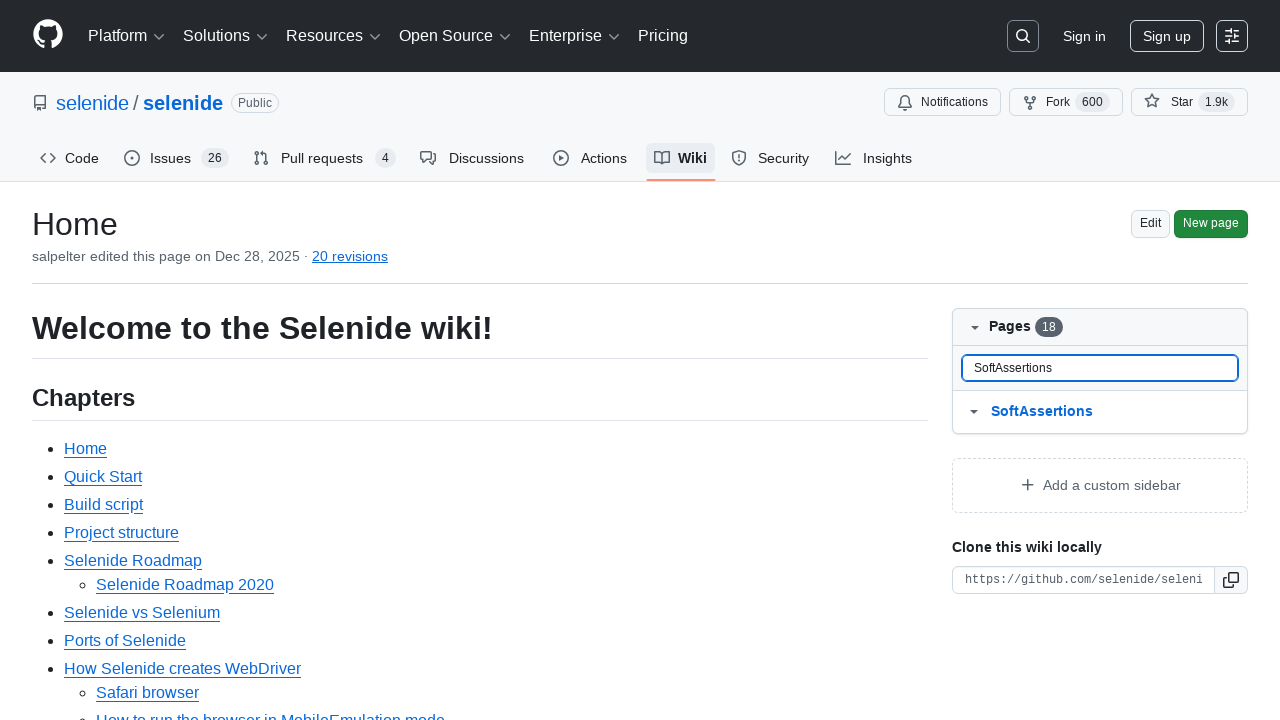

Clicked on the SoftAssertions wiki page link at (1042, 412) on .filterable-active >> internal:text="SoftAssertions"i
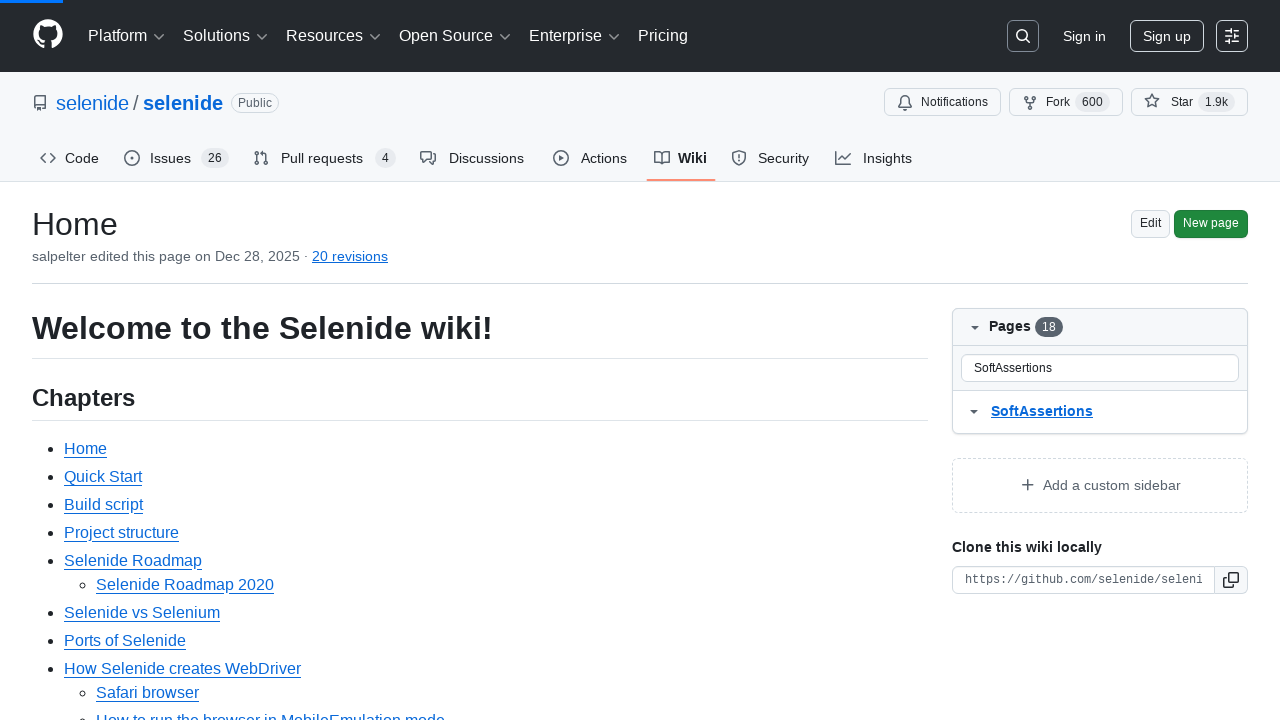

Waited for wiki body content to load
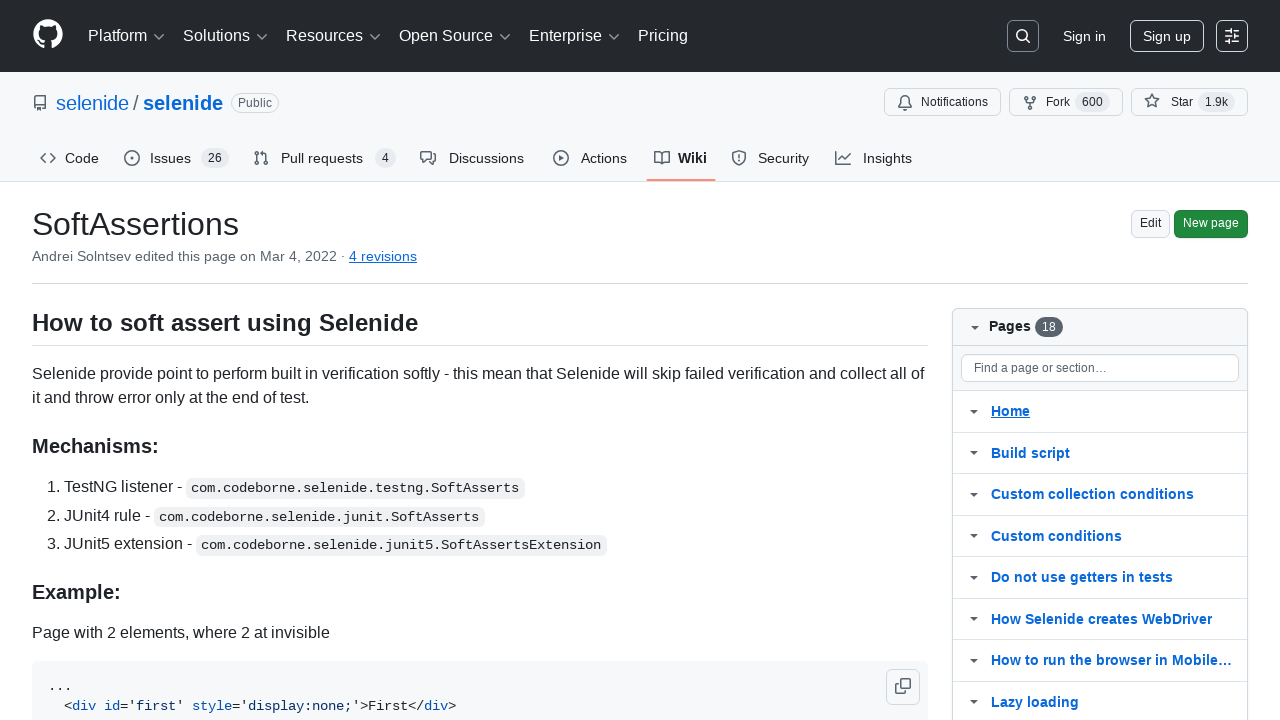

Located the JUnit5 heading section
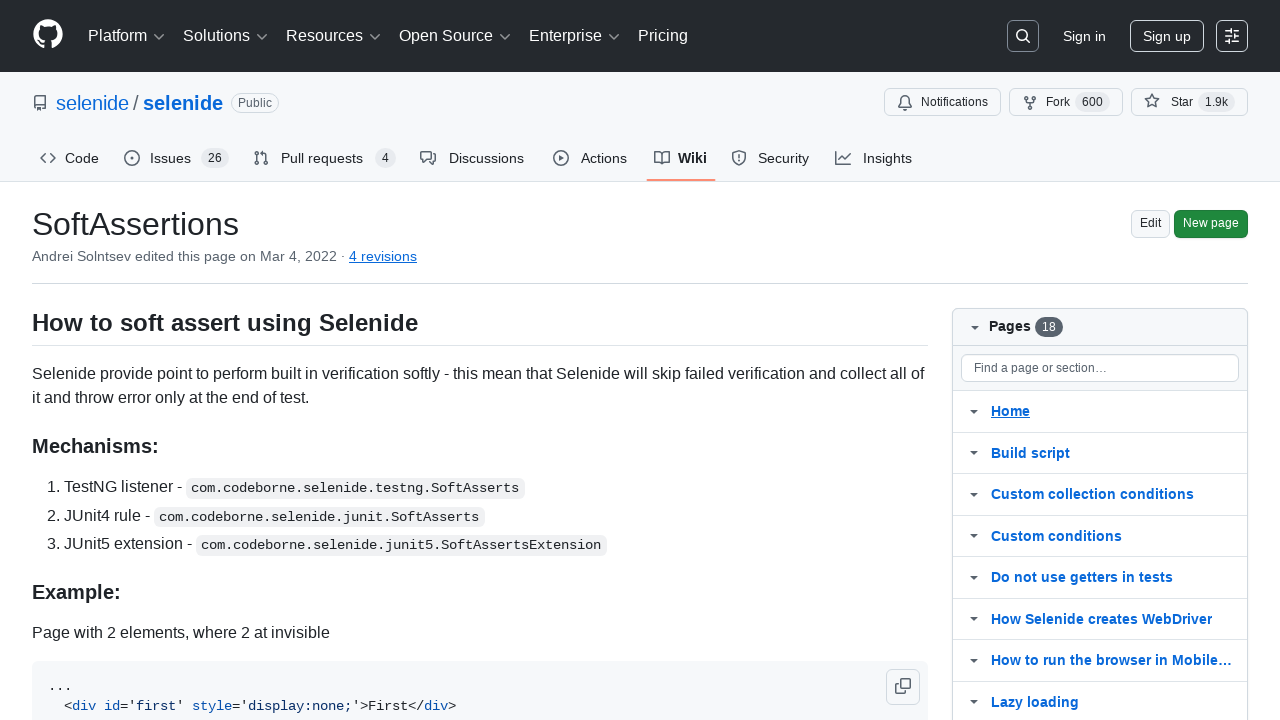

Verified JUnit5 code example is displayed
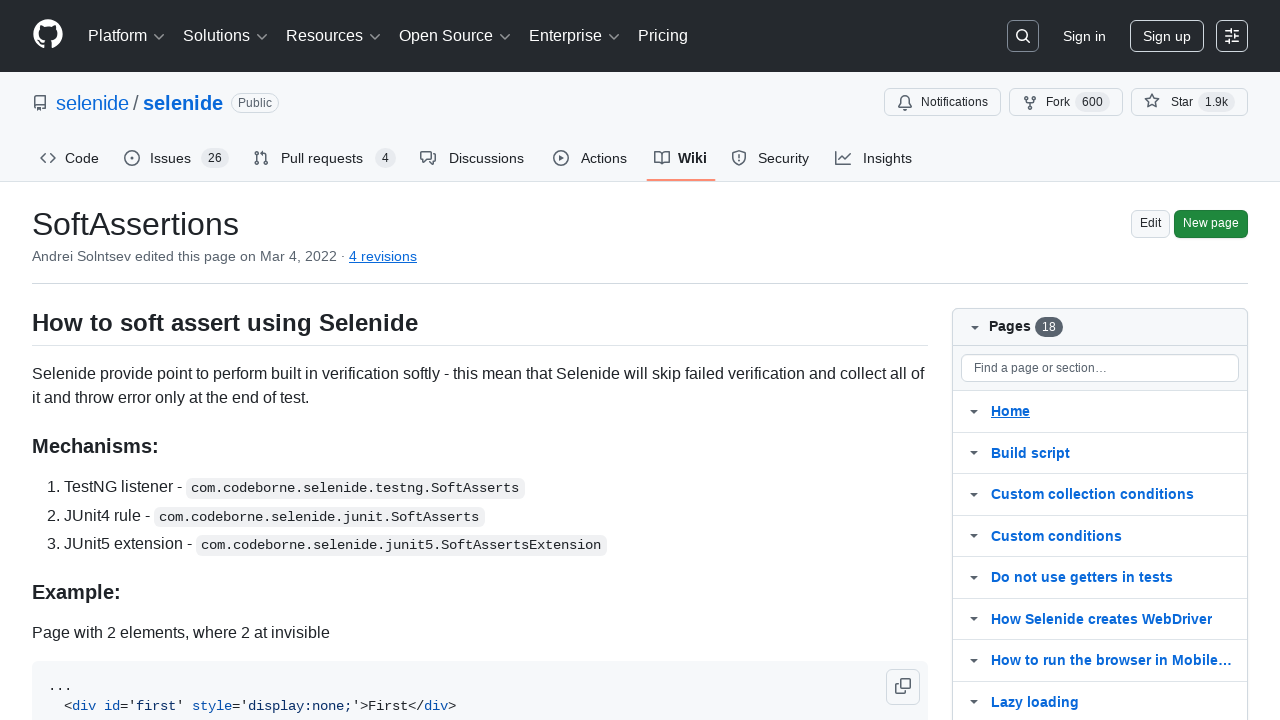

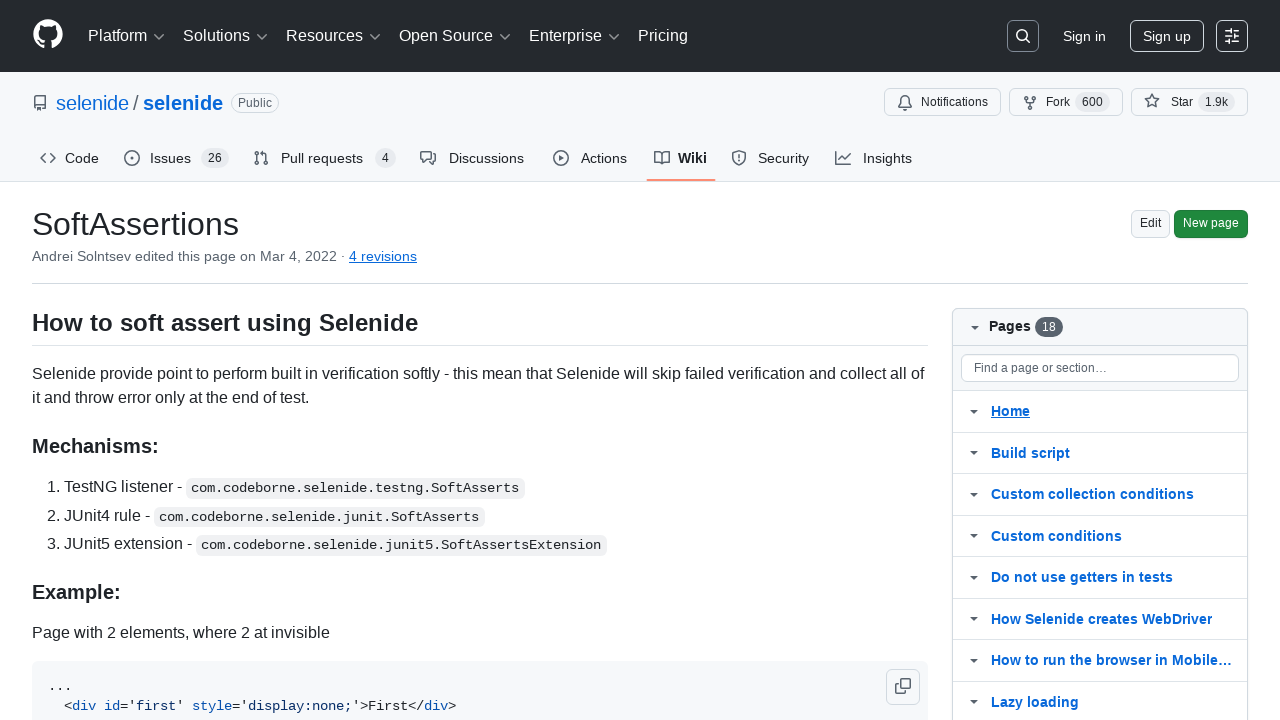